Tests that entering 78 shows an alert with the correct square root (8.83) with remainder

Starting URL: https://kristinek.github.io/site/tasks/enter_a_number

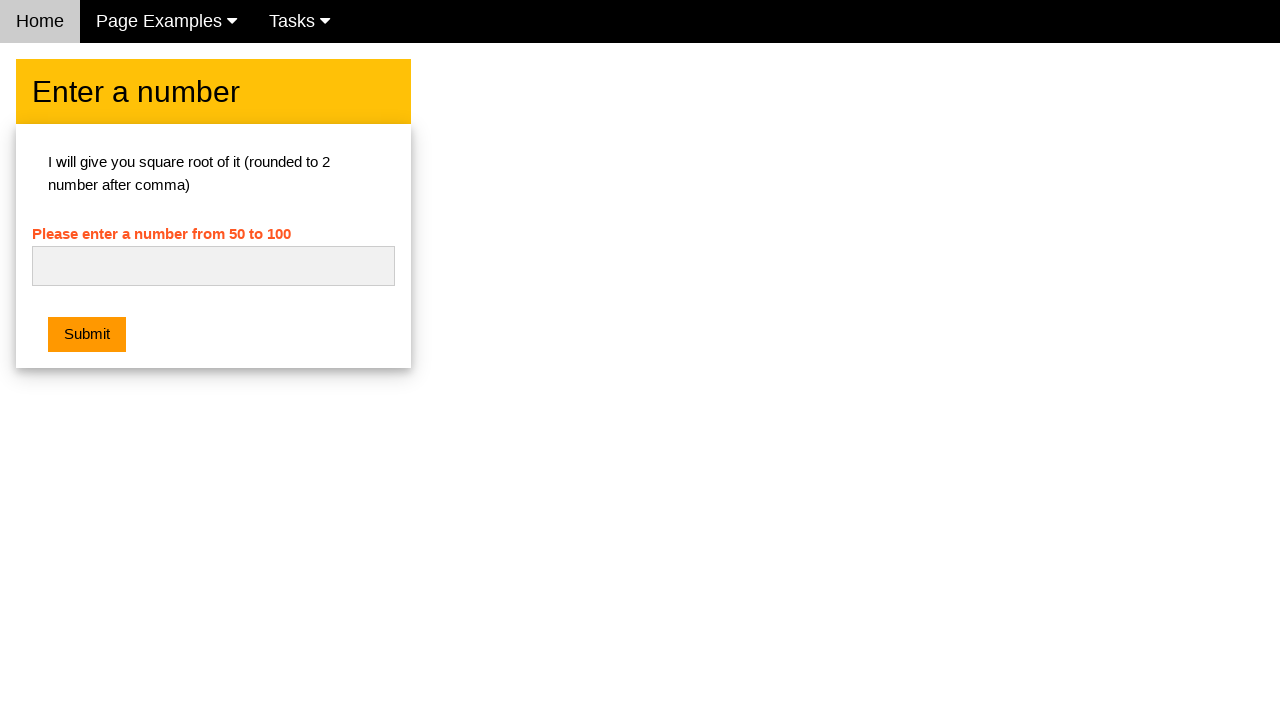

Clicked on the number input field at (213, 266) on #numb
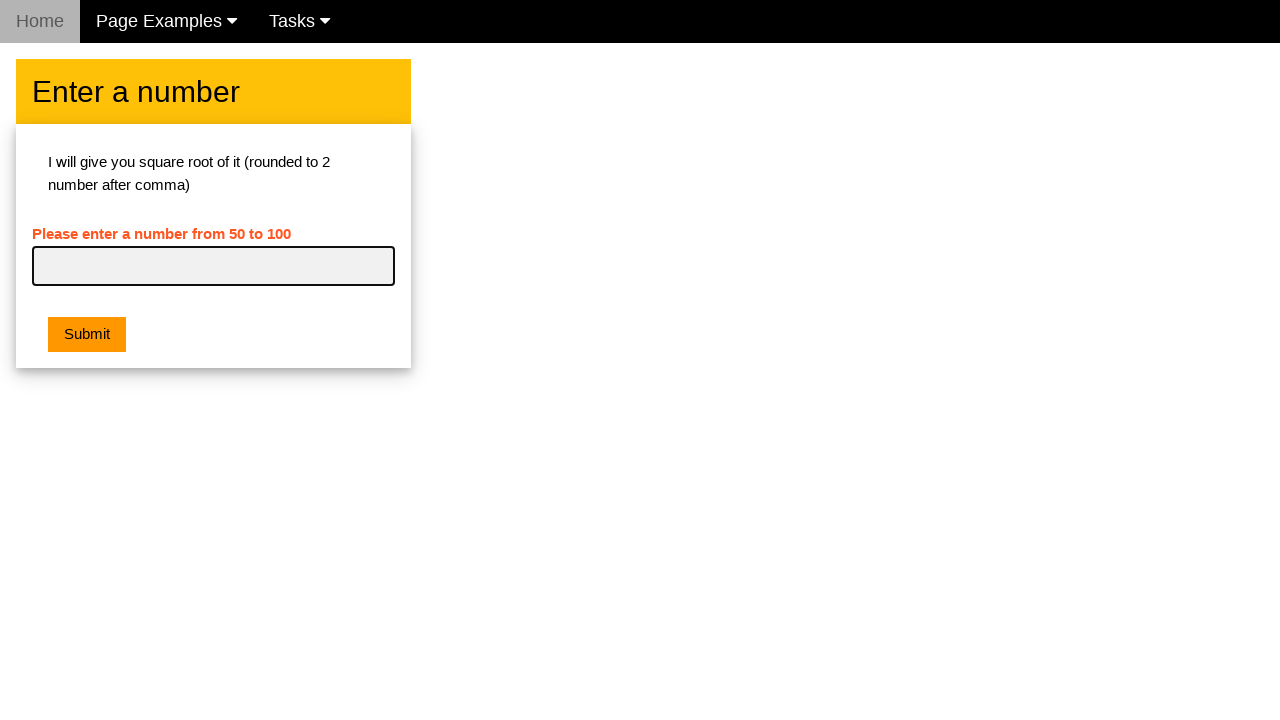

Entered 78 into the number input field on #numb
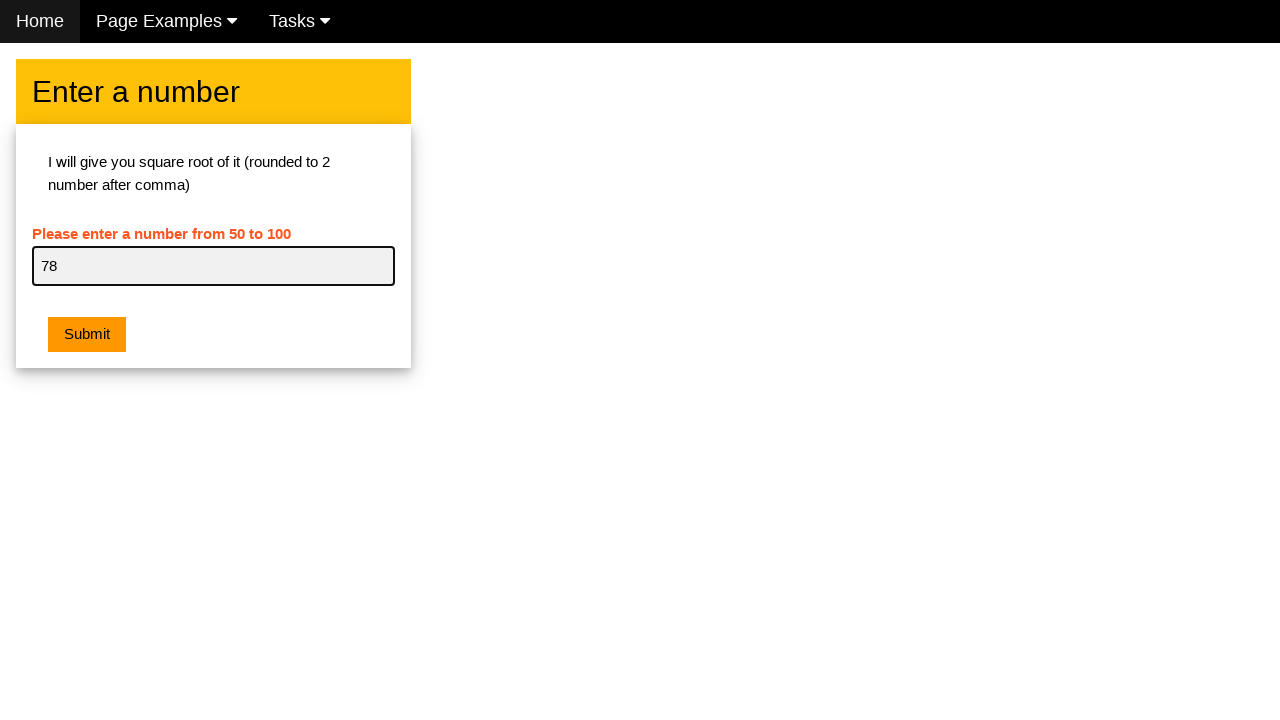

Set up dialog handler to verify square root alert message
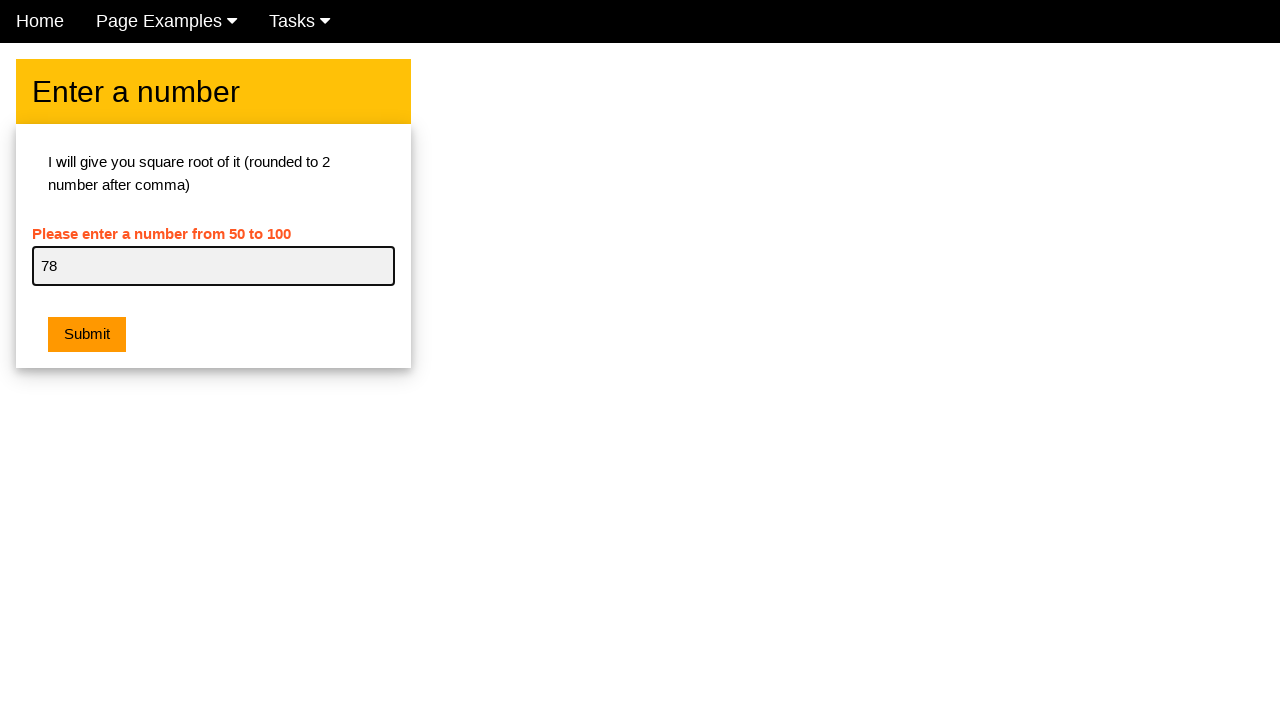

Clicked submit button to trigger square root calculation alert at (87, 335) on .w3-btn
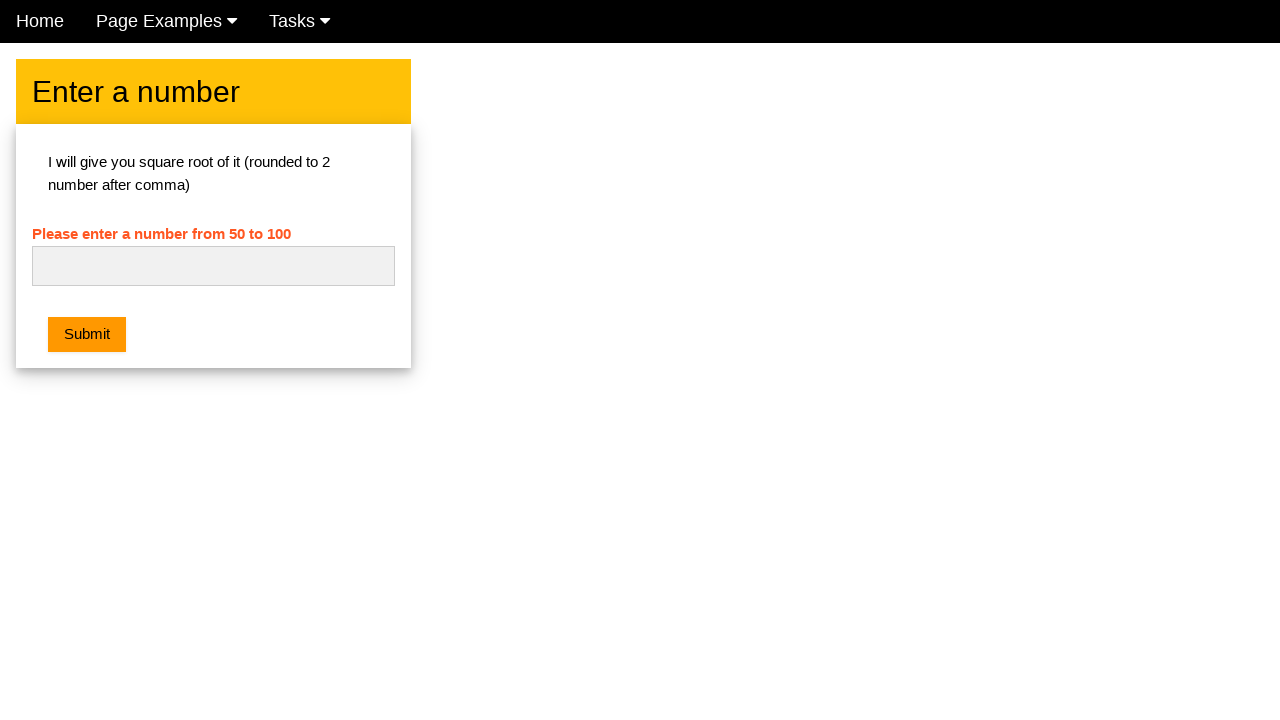

Waited for dialog to be handled and alert dismissed
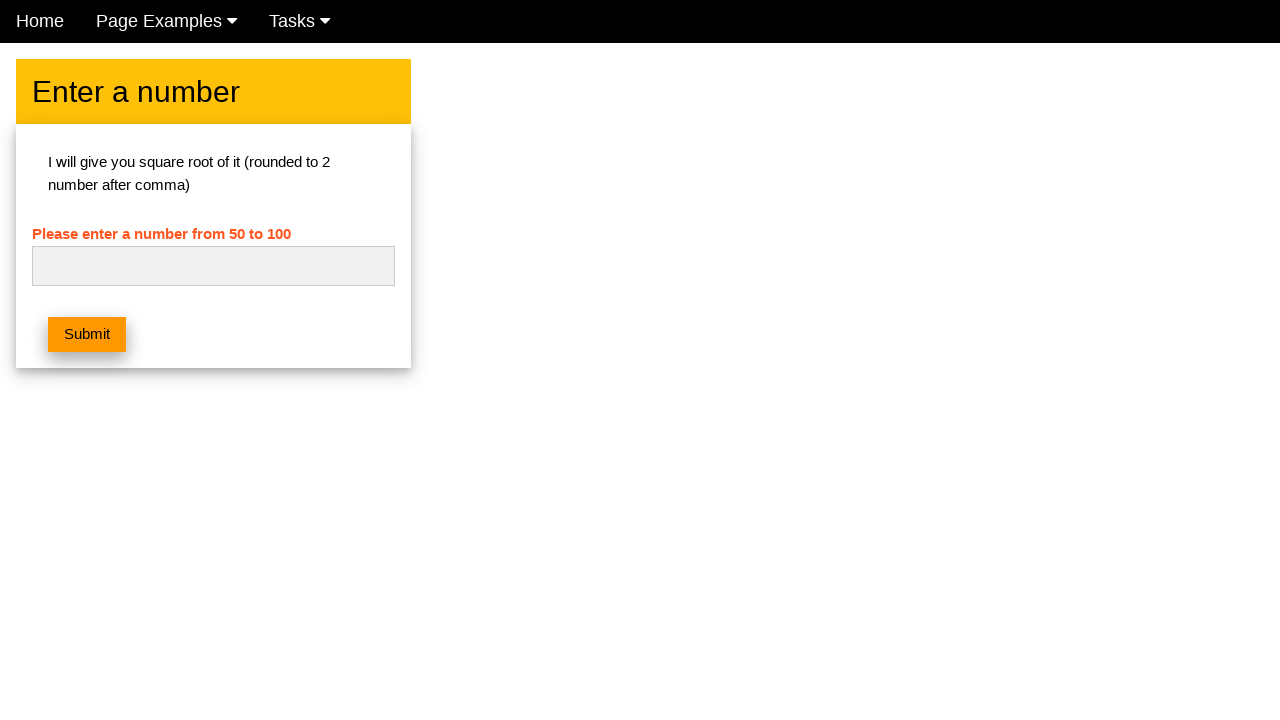

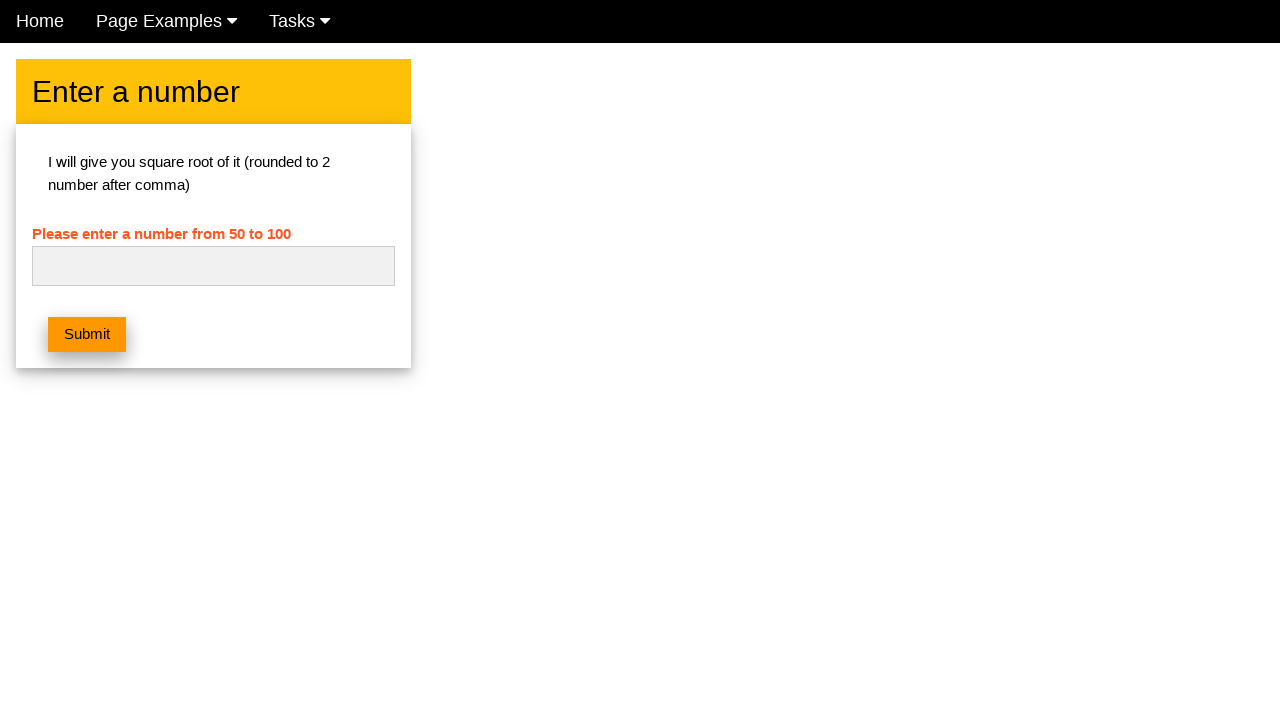